Tests the forgot password functionality by entering an email address and clicking the retrieve password button

Starting URL: https://the-internet.herokuapp.com/forgot_password

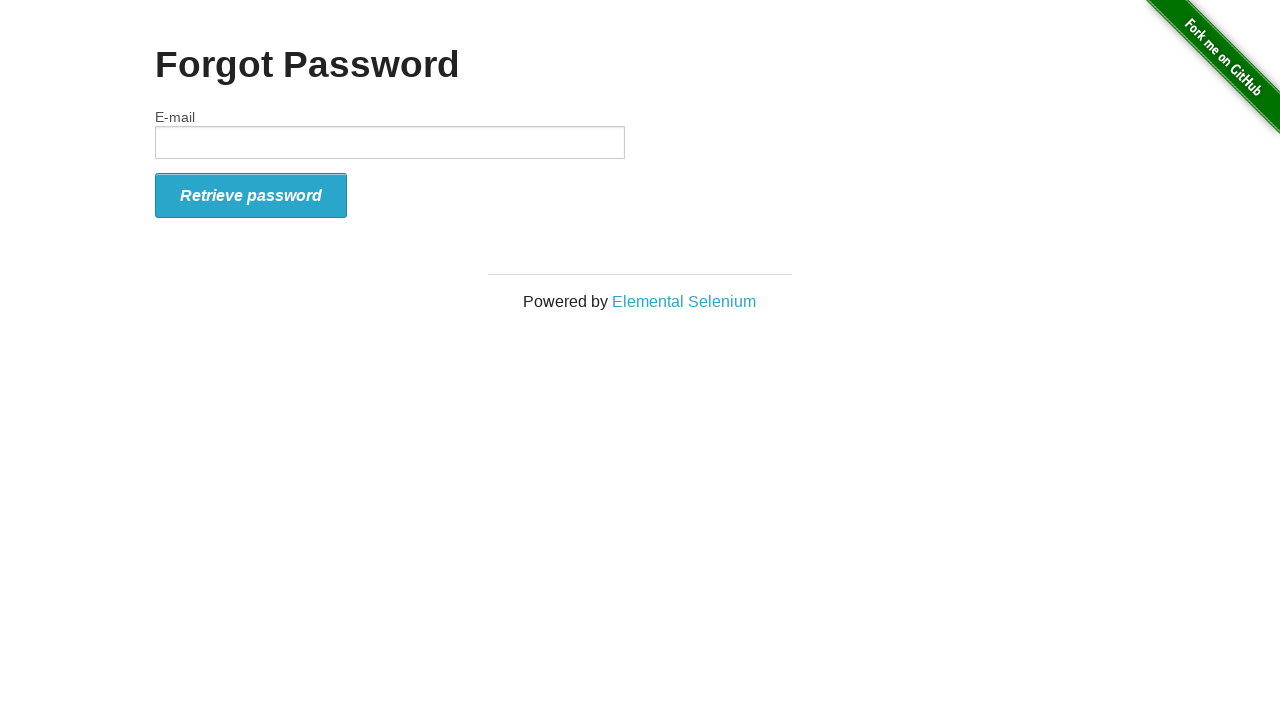

Filled email input field with 'jennifer.wilson@example.com' on input
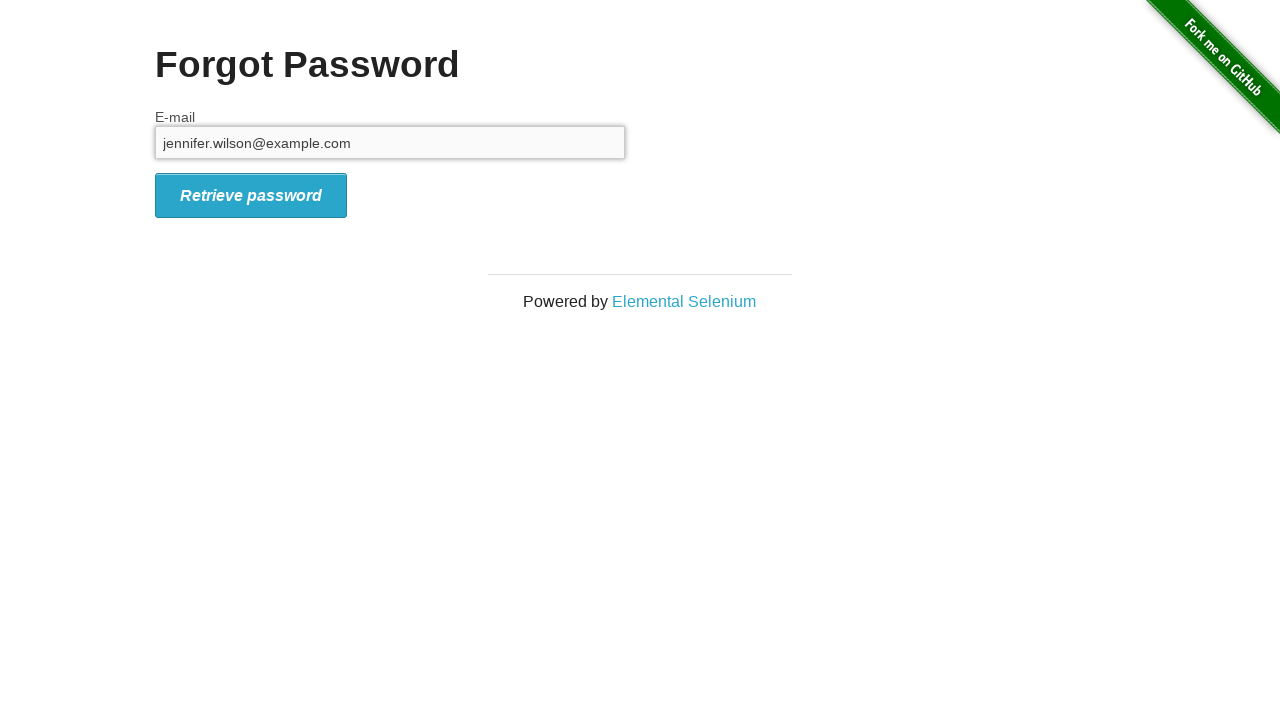

Clicked the retrieve password button at (251, 195) on button
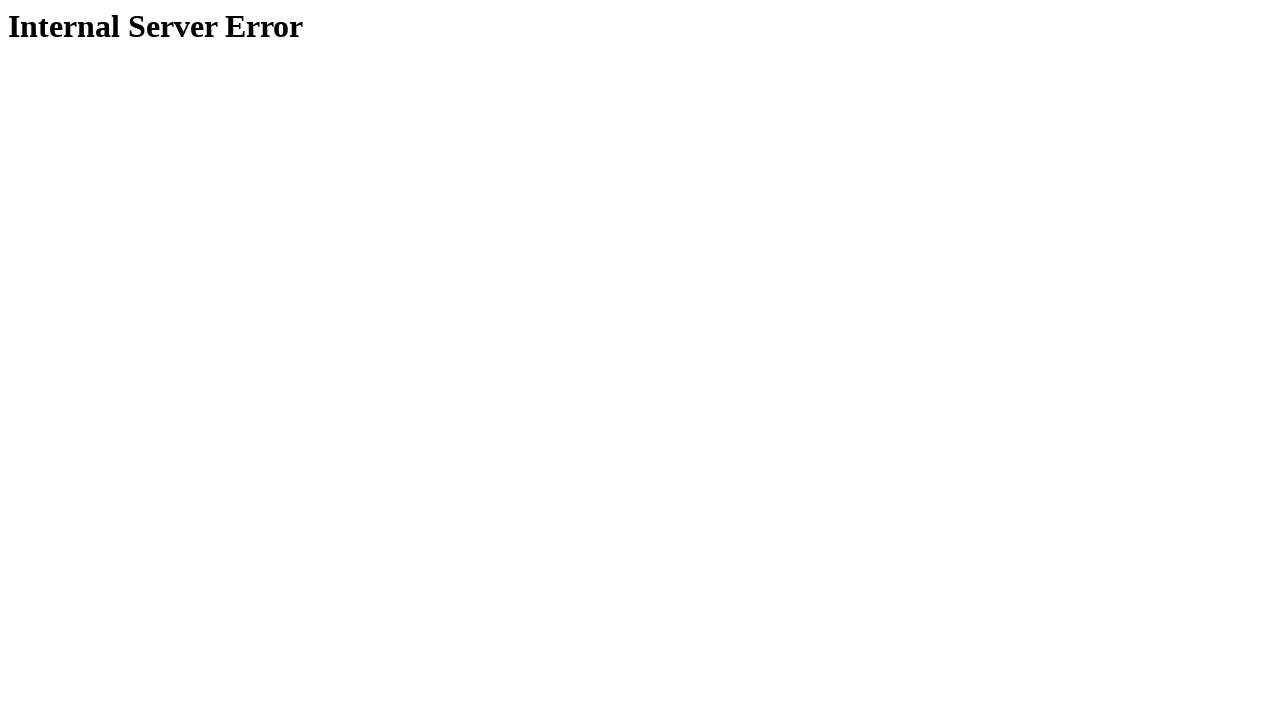

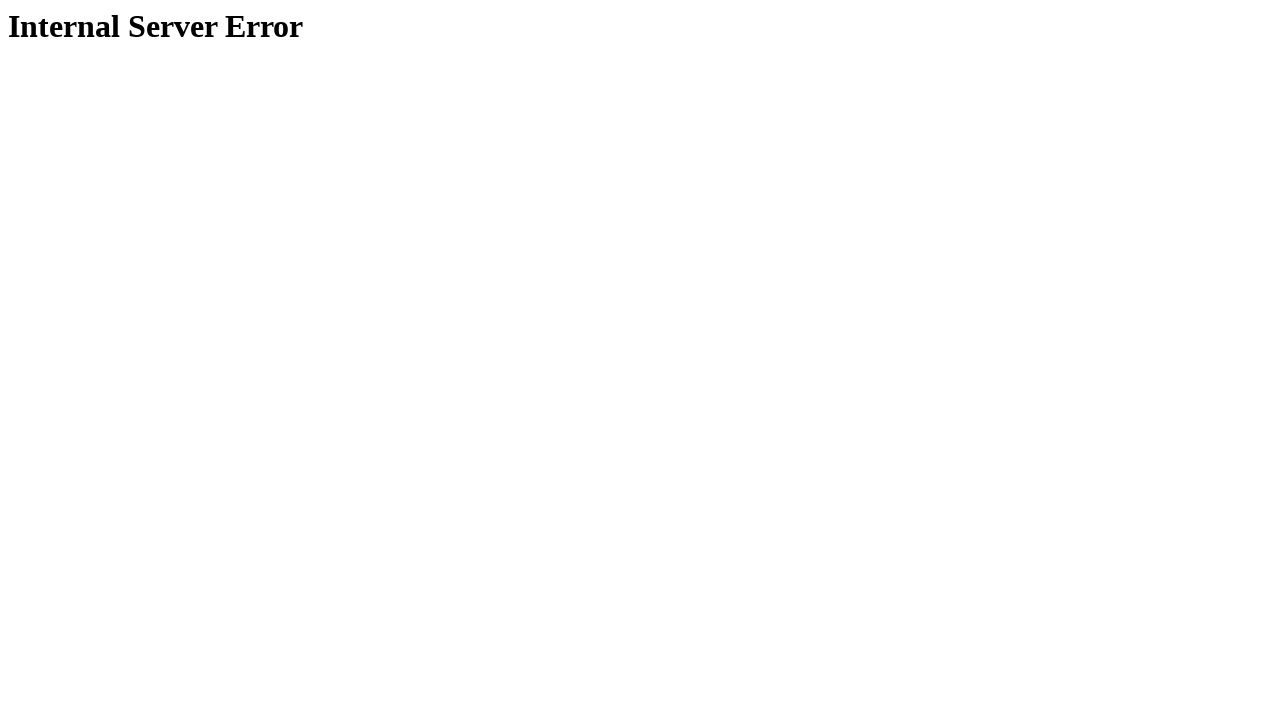